Tests calendar date picker functionality by selecting a specific year, month, and date through the calendar navigation controls

Starting URL: https://rahulshettyacademy.com/seleniumPractise/#/offers

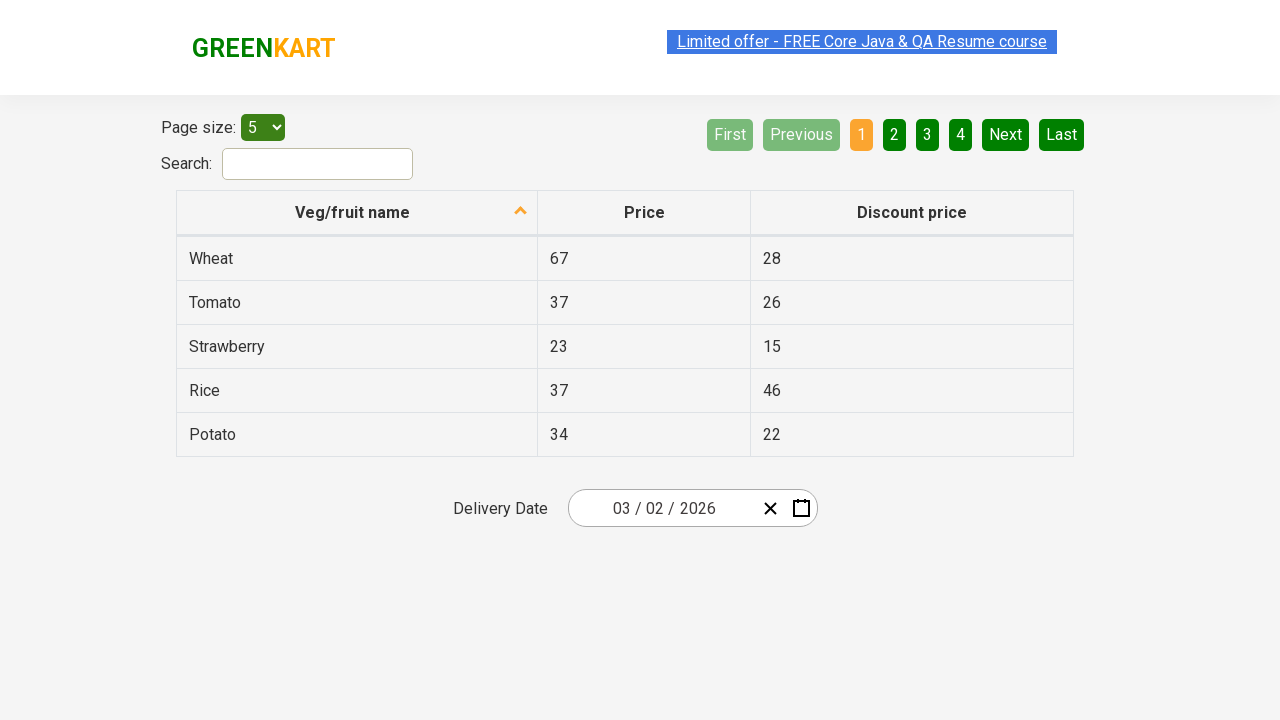

Clicked date picker input group to open calendar at (662, 508) on .react-date-picker__inputGroup
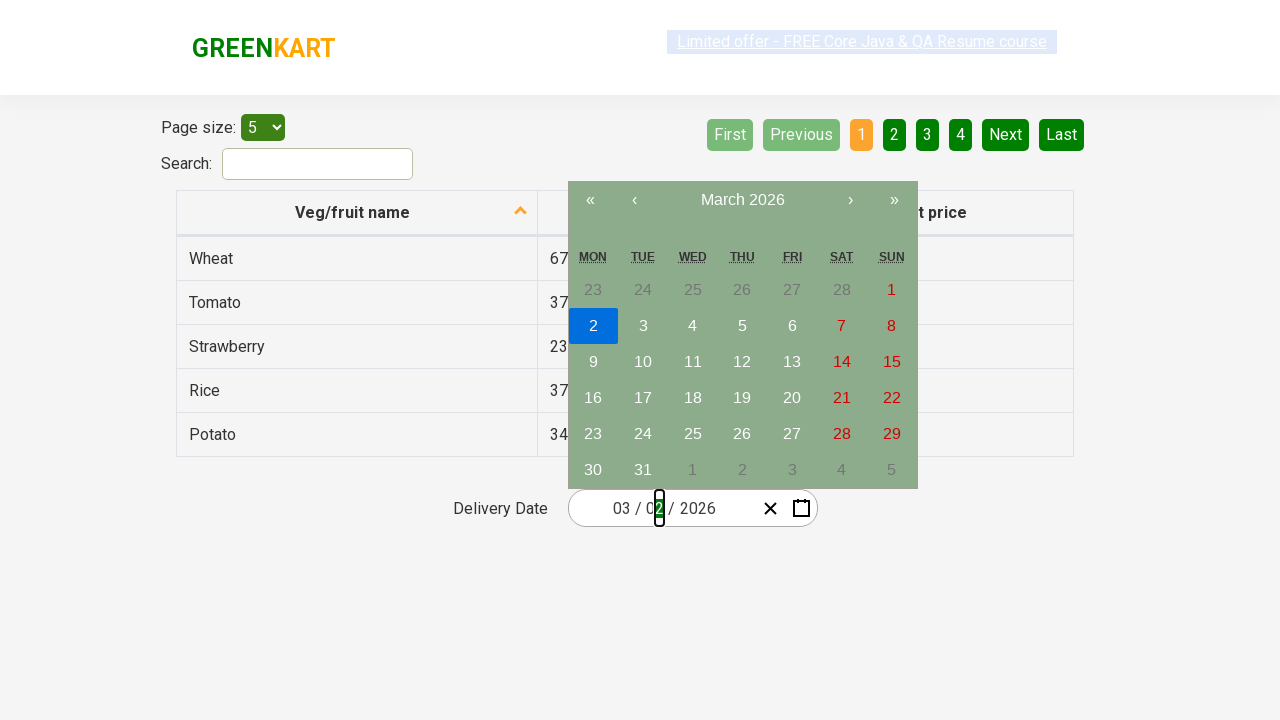

Clicked navigation label to switch to month view at (742, 200) on .react-calendar__navigation__label
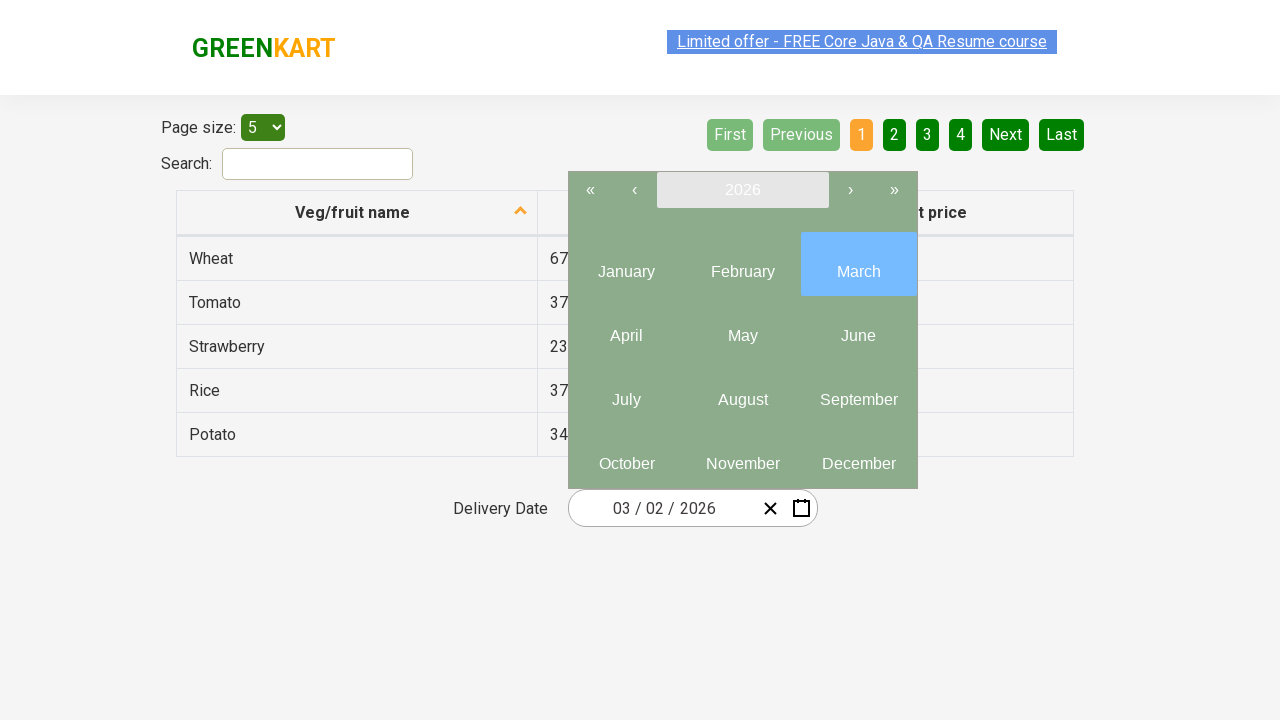

Clicked navigation label again to switch to year view at (742, 190) on .react-calendar__navigation__label
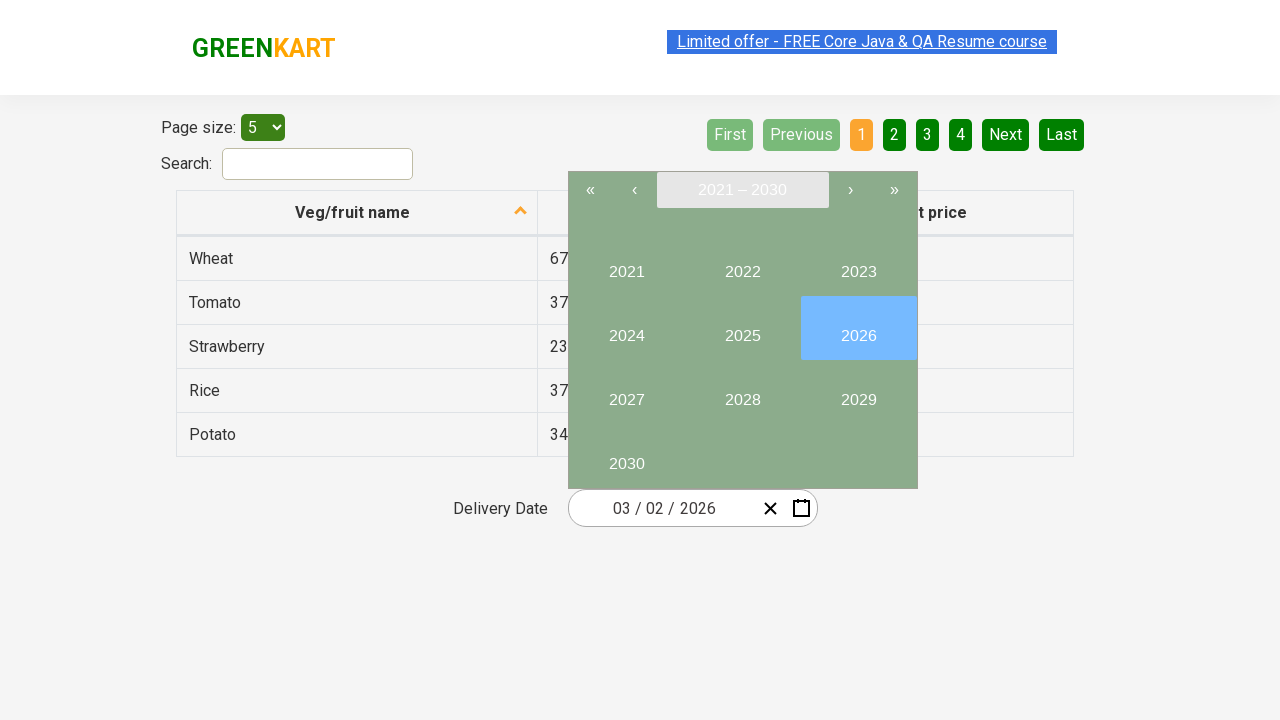

Selected year 2025 from calendar at (742, 328) on internal:text="2025"i
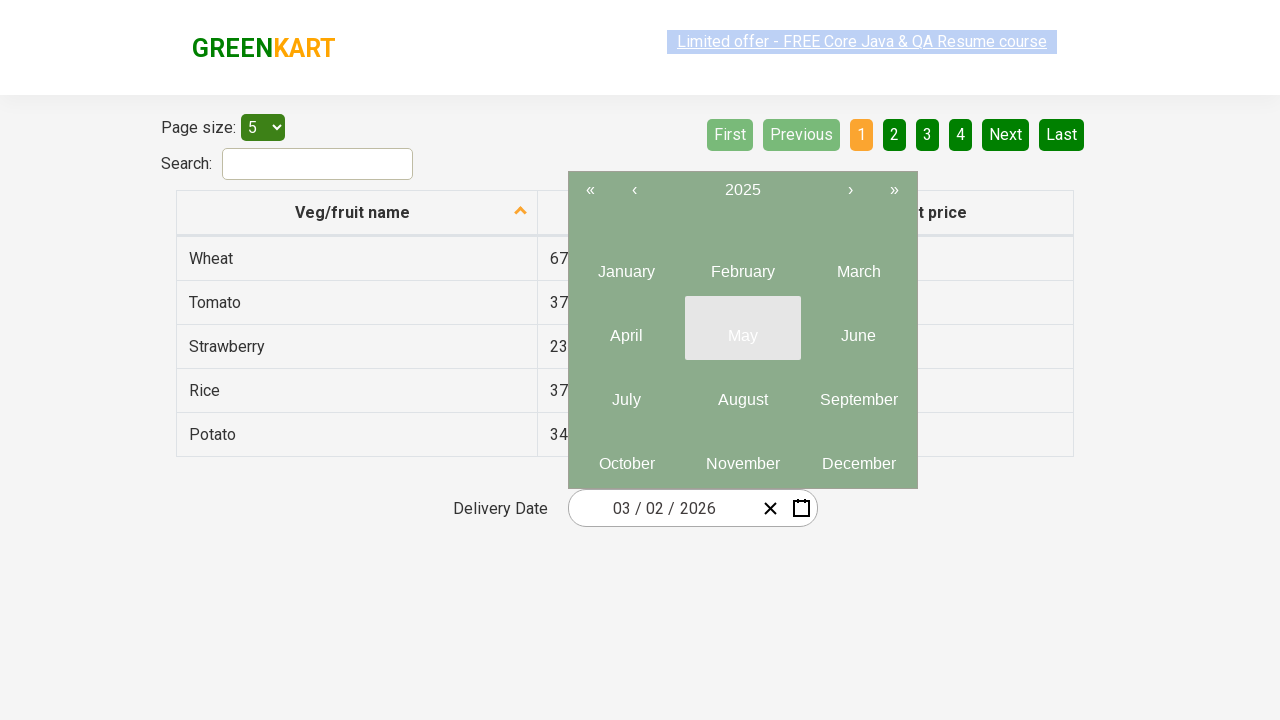

Selected month 2 from calendar at (742, 264) on .react-calendar__tile.react-calendar__year-view__months__month >> nth=1
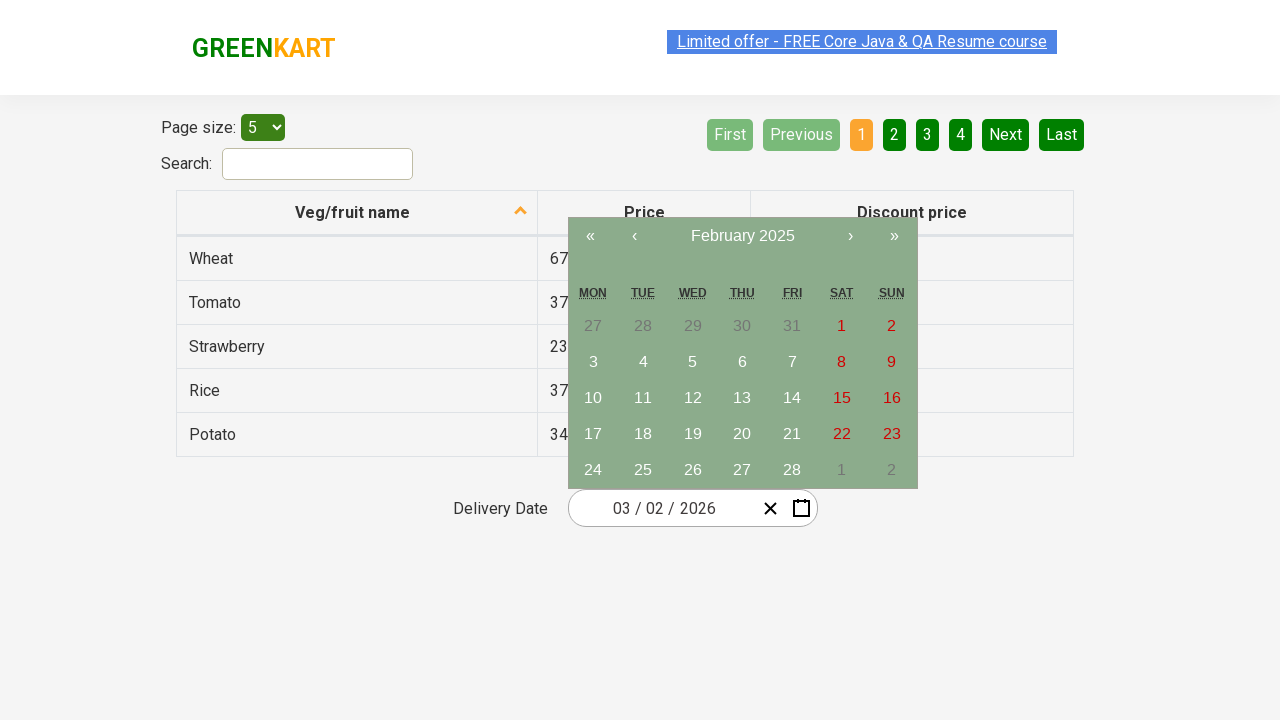

Selected date 14 from calendar at (792, 398) on //abbr[text()='14']
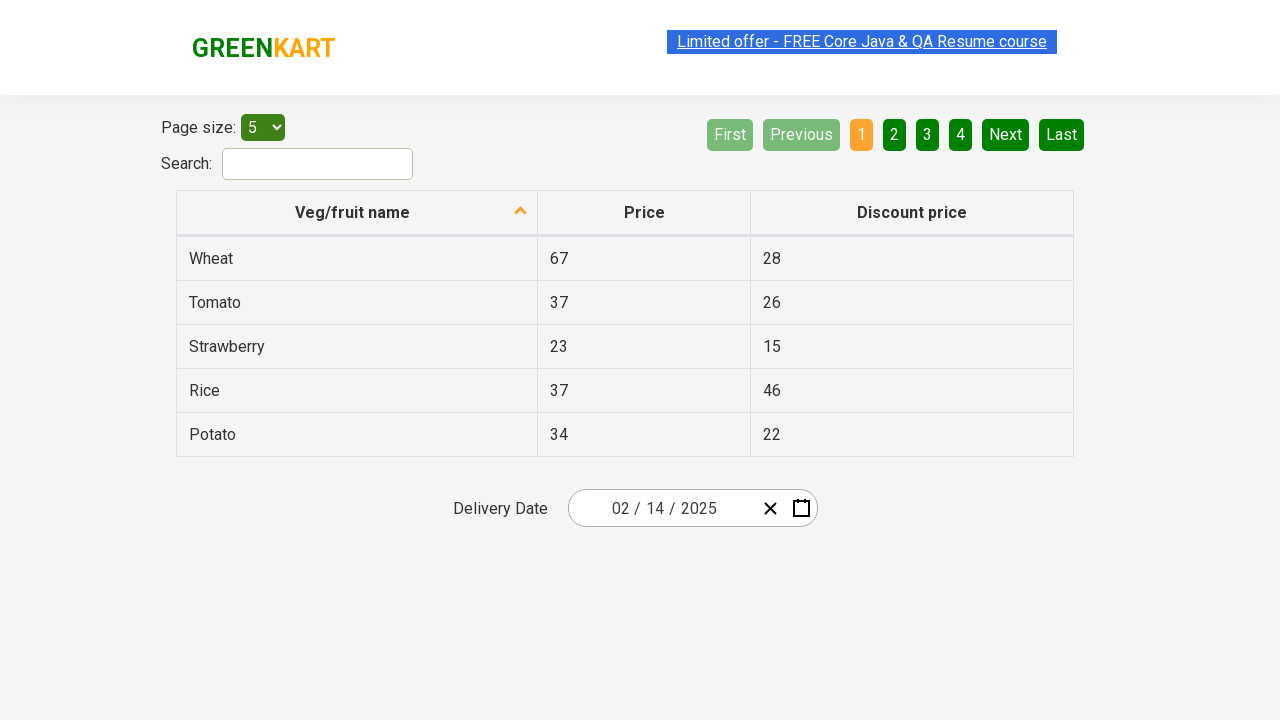

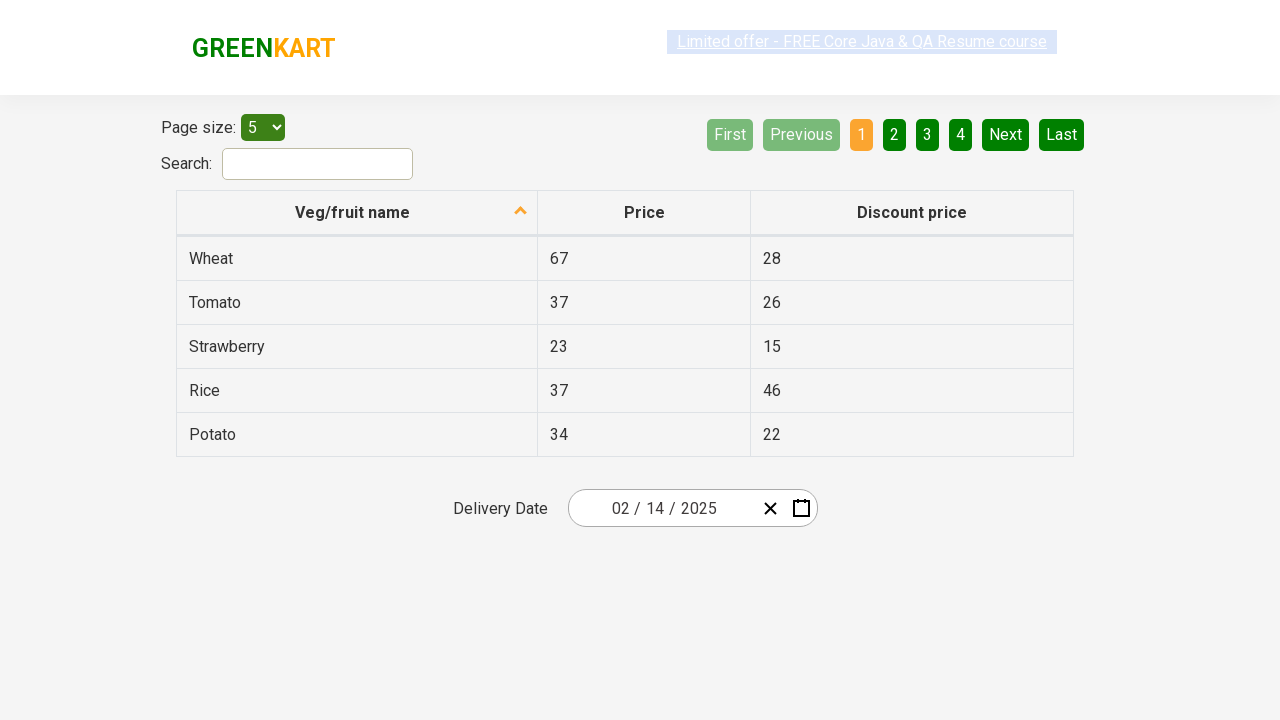